Navigates to OrangeHRM demo site and verifies the page URL and title are correct

Starting URL: https://opensource-demo.orangehrmlive.com/

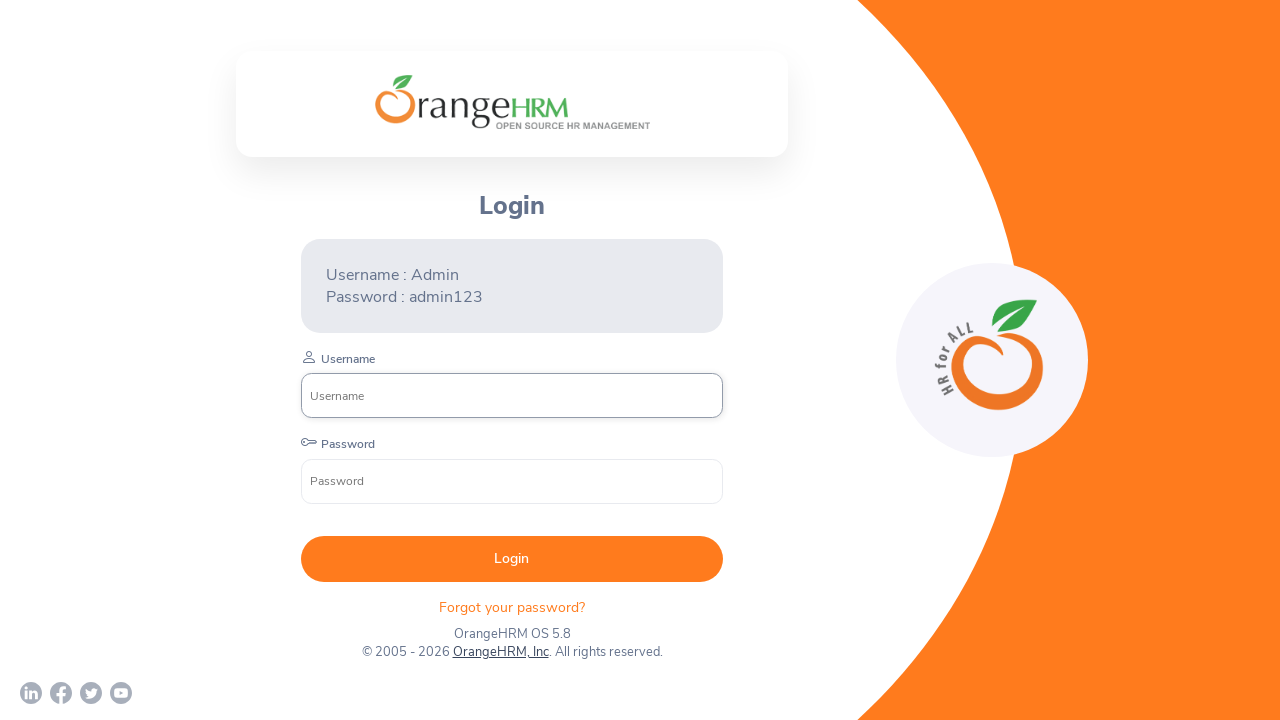

Retrieved current page URL
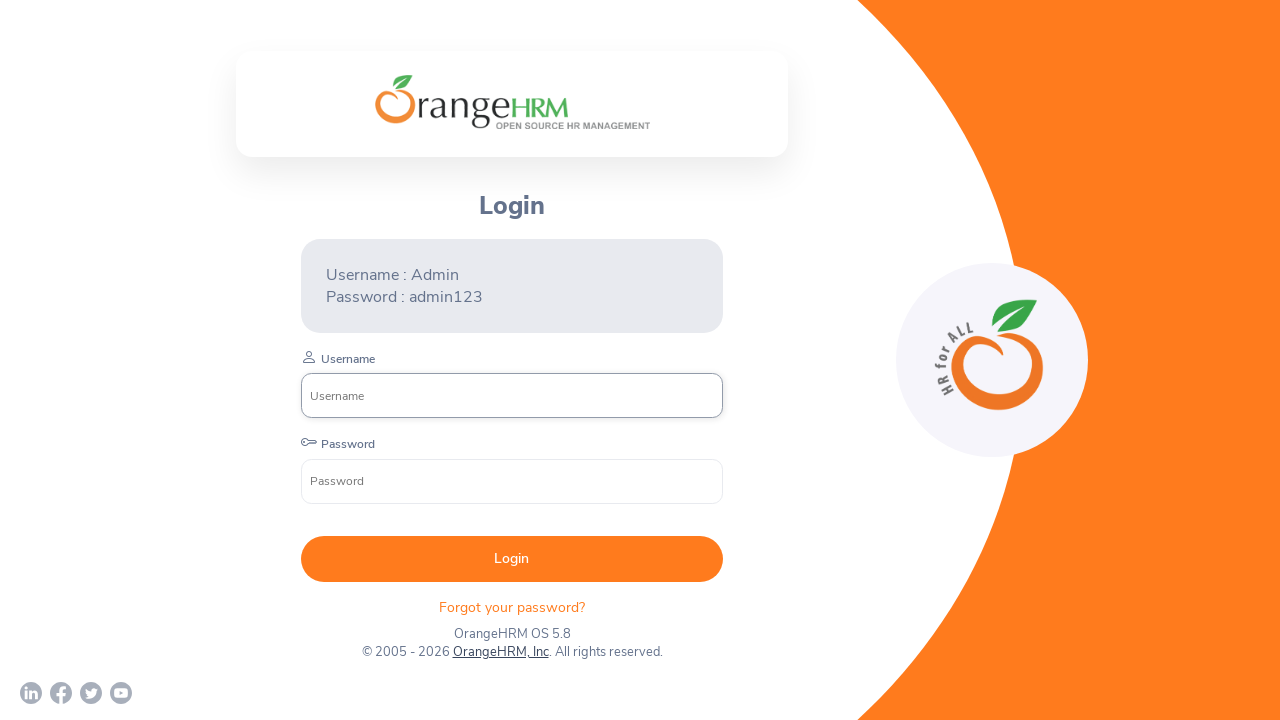

Verified URL contains 'https://opensource-demo.orangehrmlive.com'
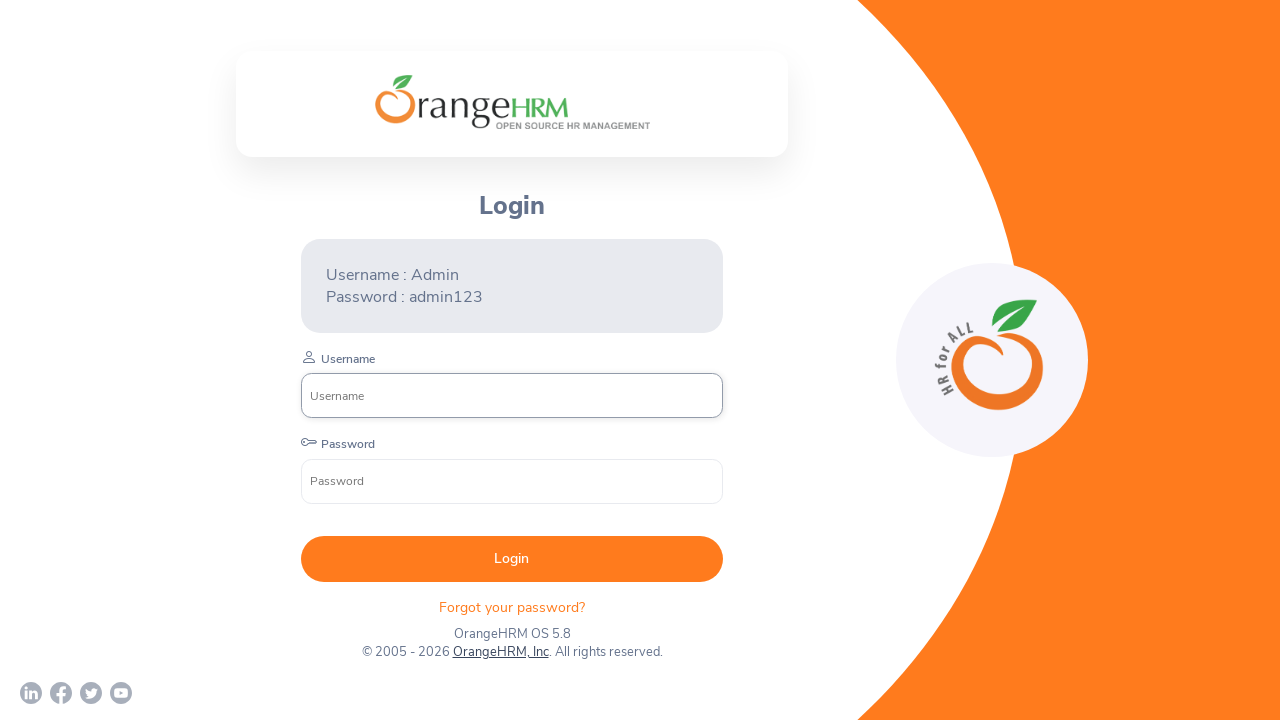

Retrieved page title
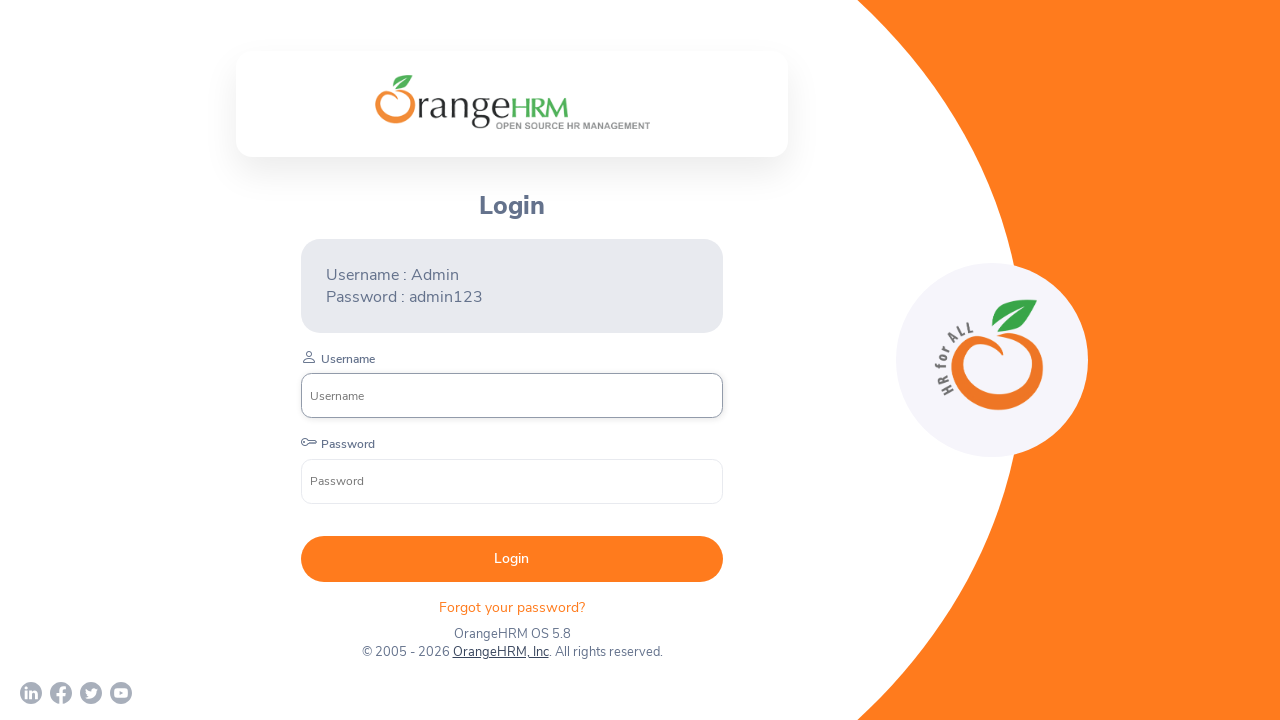

Verified page title is 'OrangeHRM'
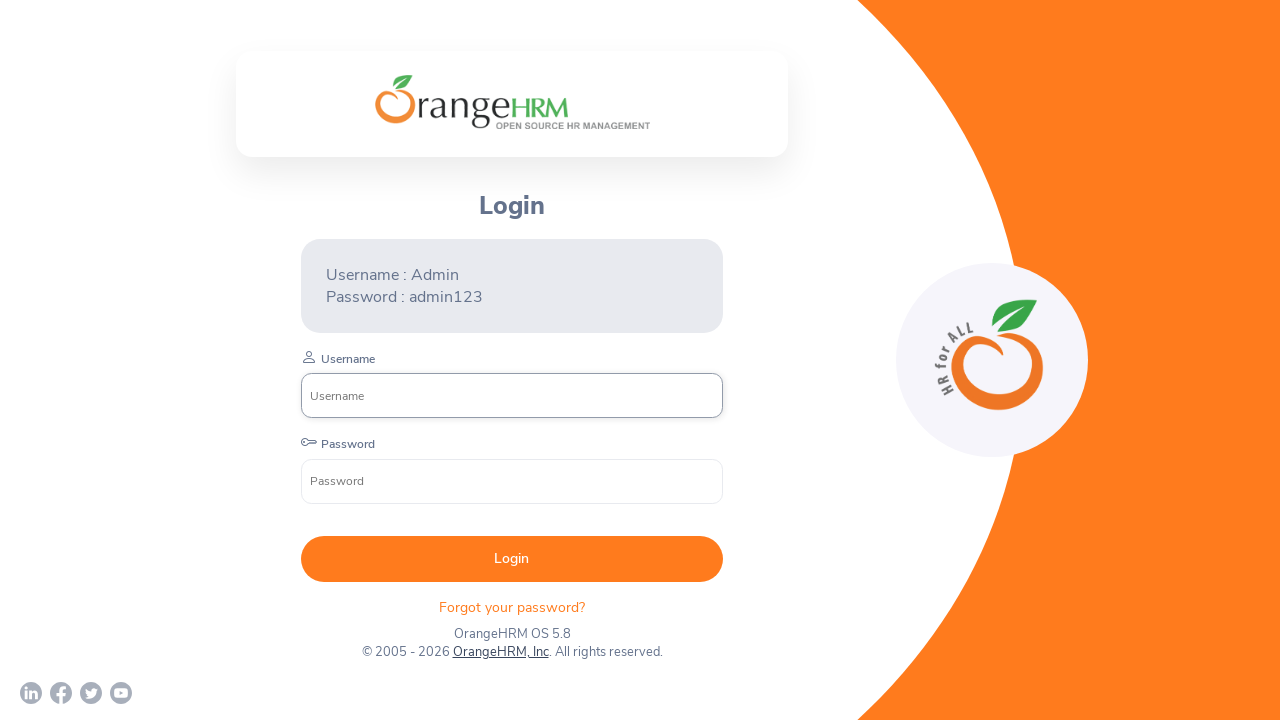

Retrieved page content
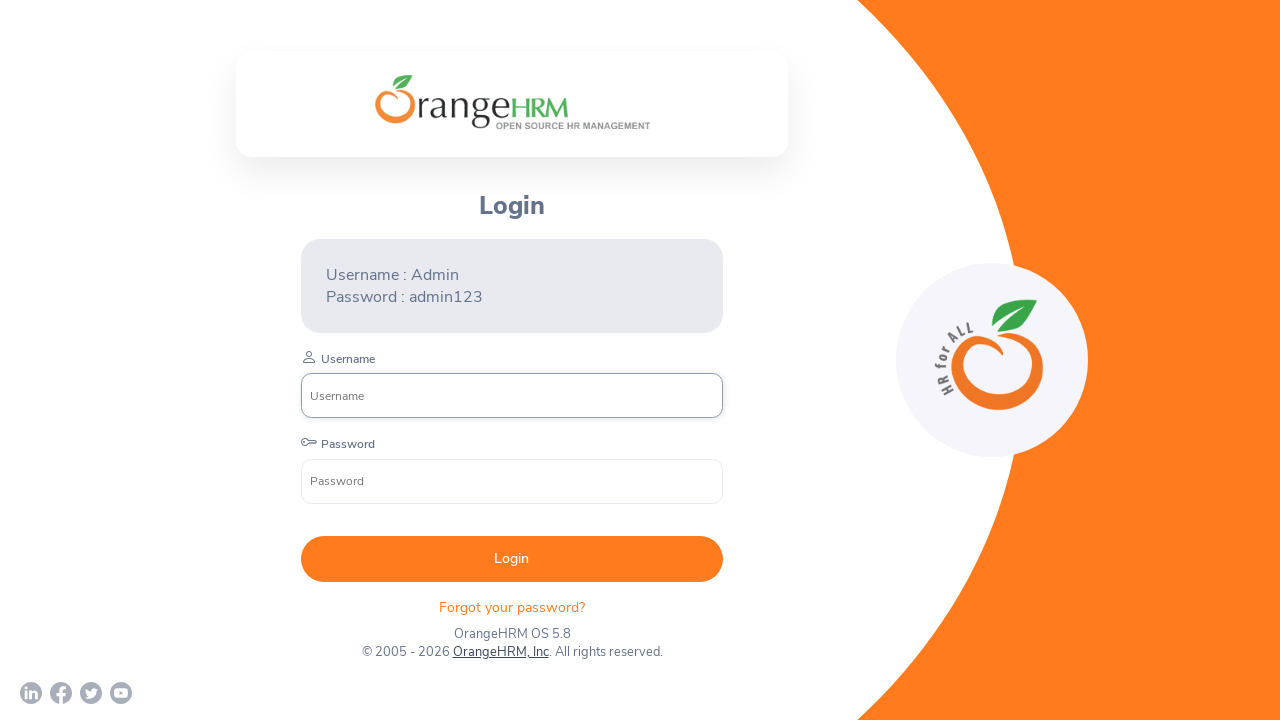

Verified page content is not empty
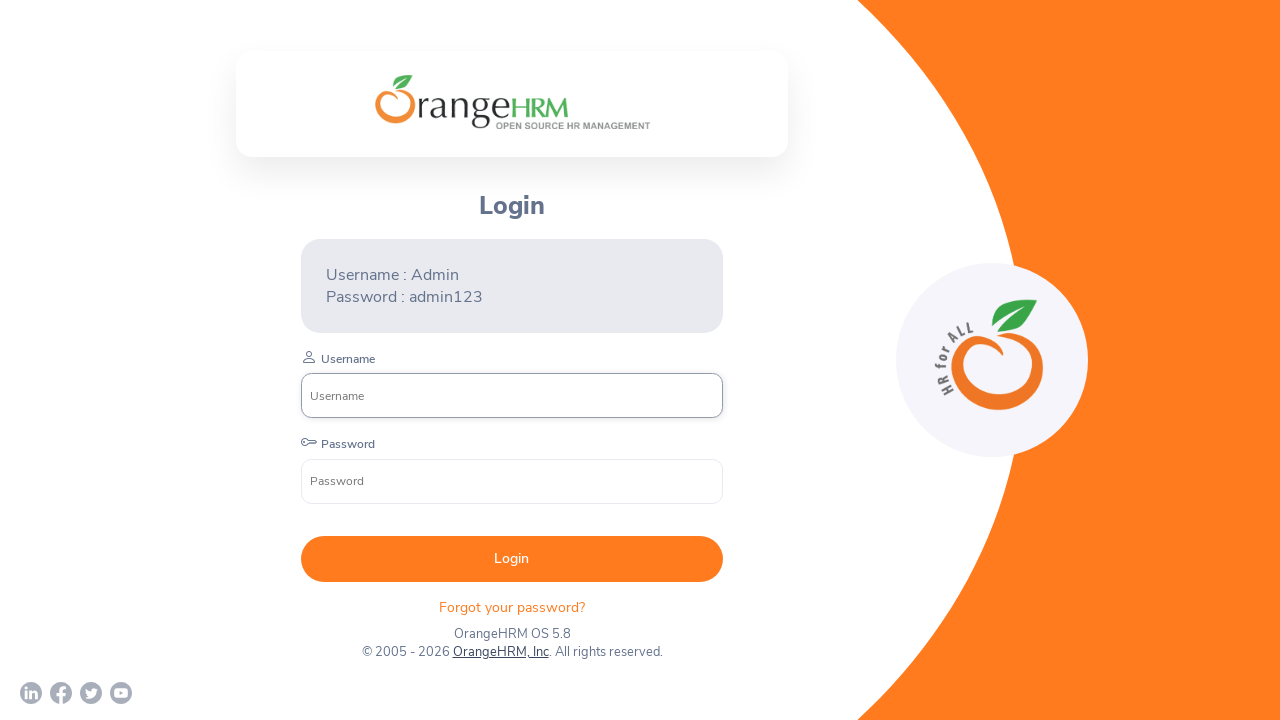

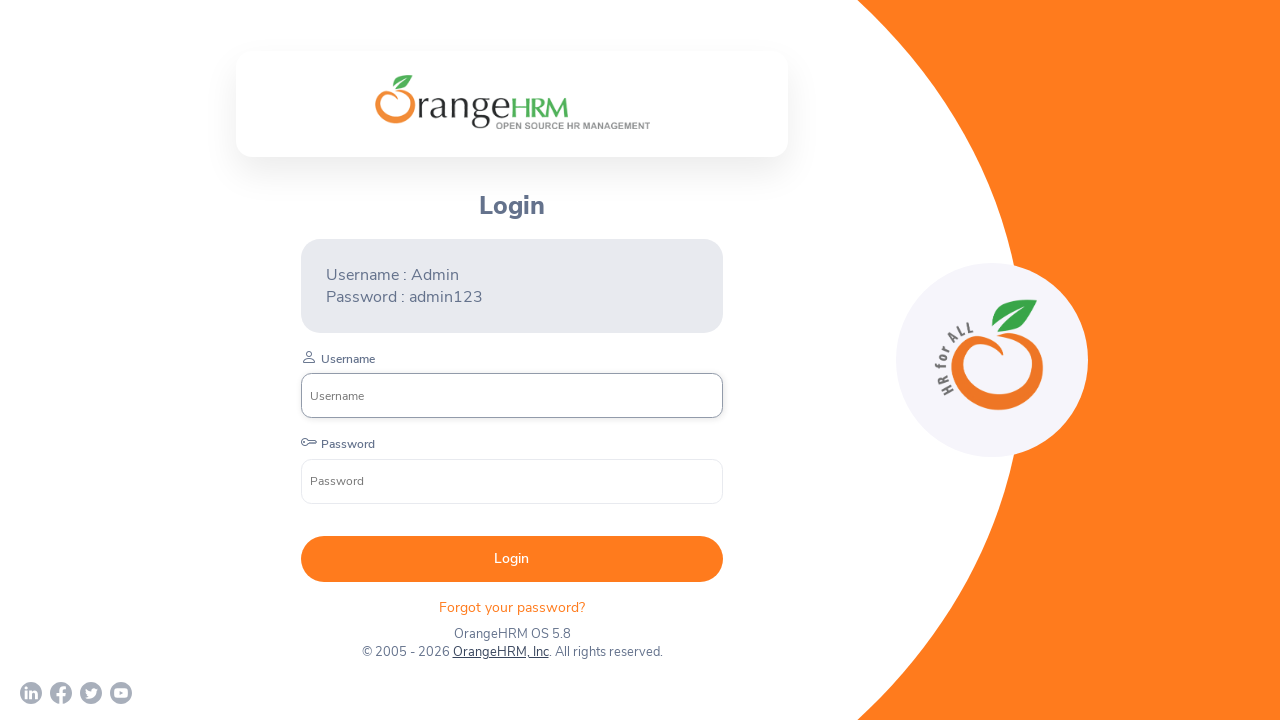